Tests implicit wait functionality by waiting for a delayed element to appear and verifying its text content

Starting URL: https://kristinek.github.io/site/examples/sync

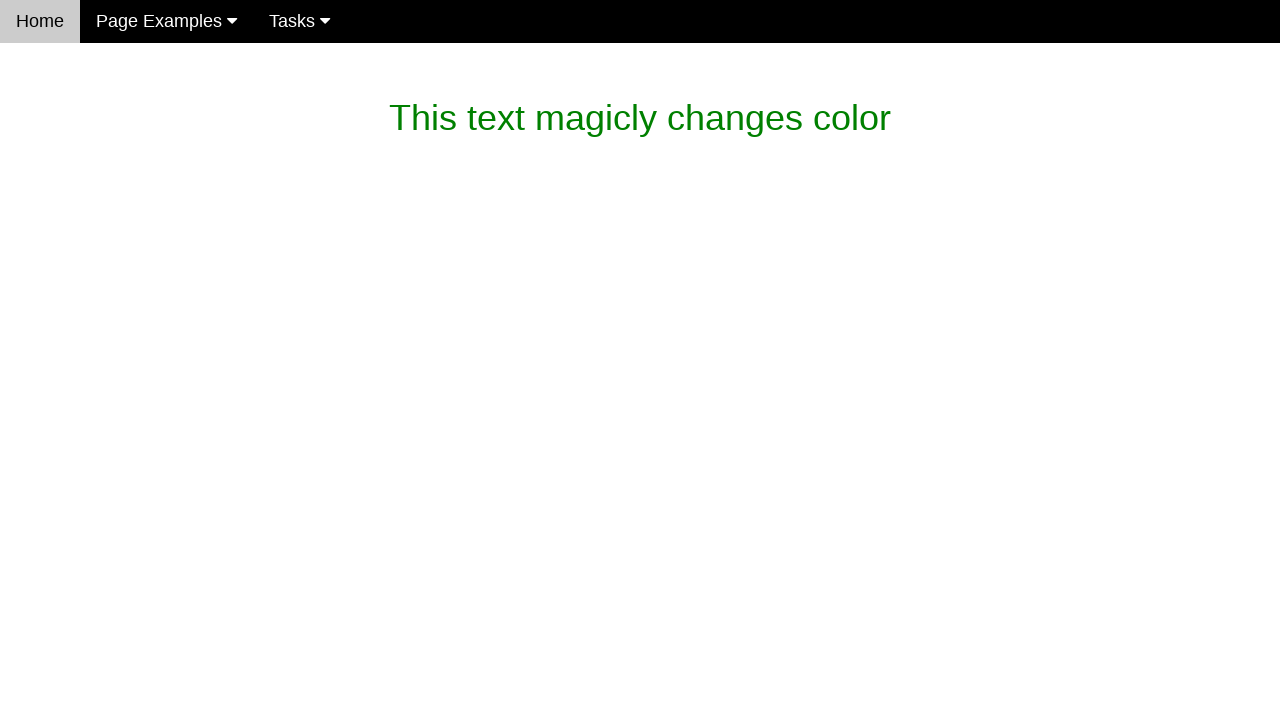

Waited for delayed element containing 'dev magic' to appear
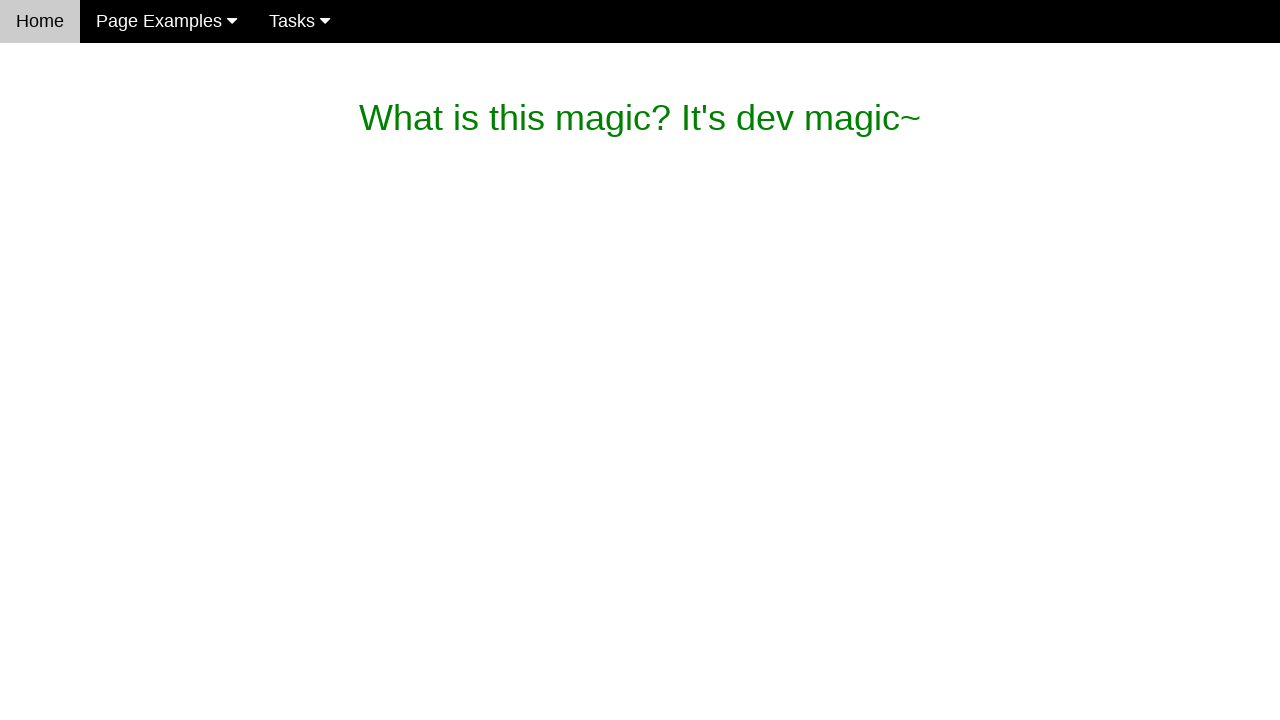

Located the element containing 'dev magic'
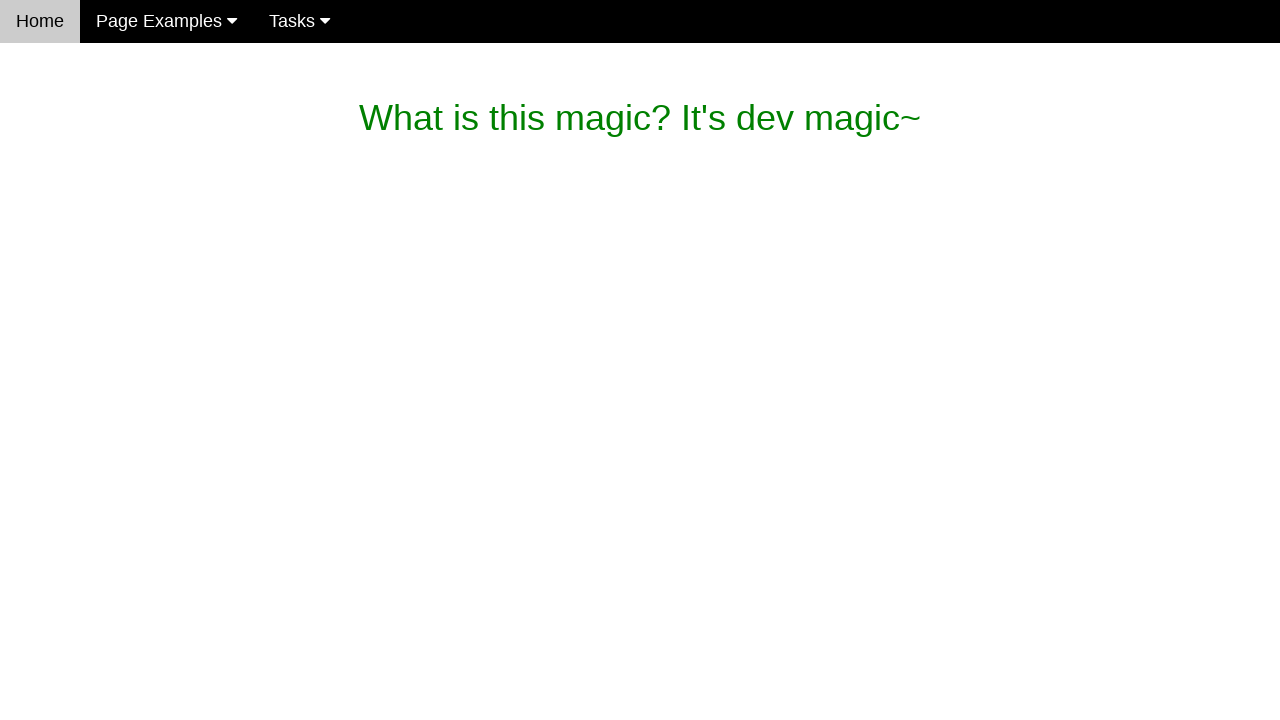

Verified element text content is 'What is this magic? It's dev magic~'
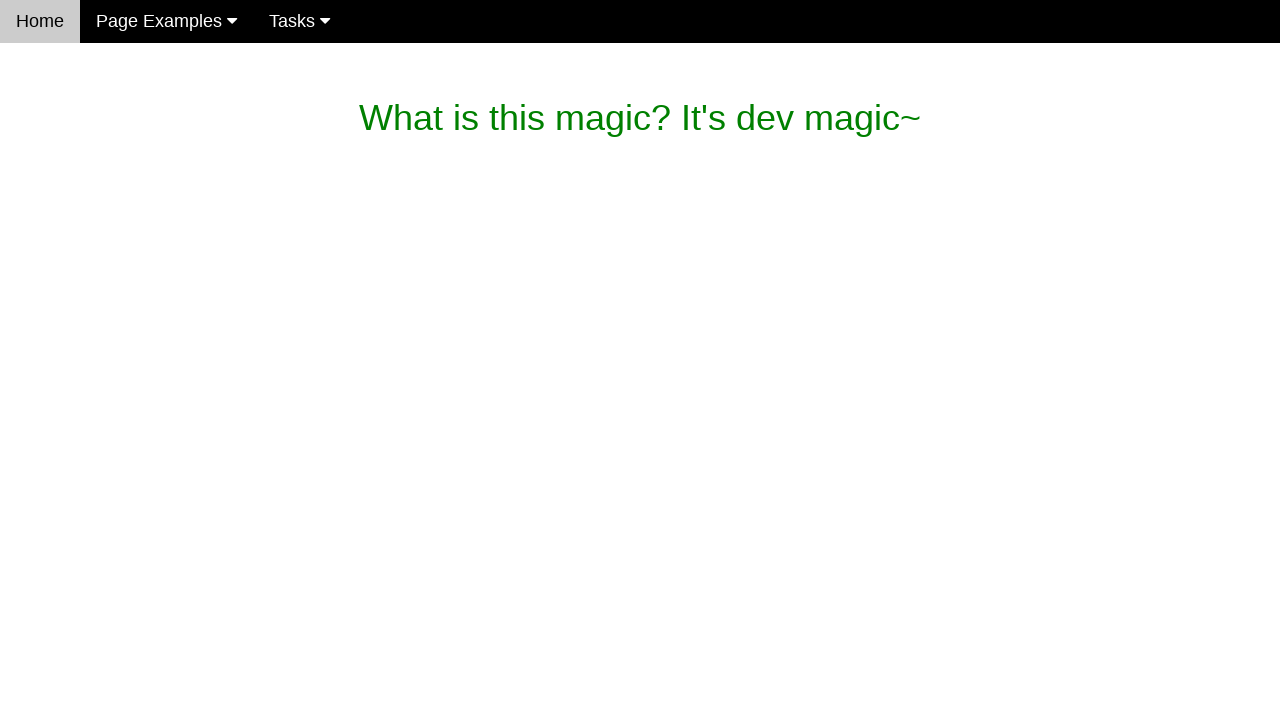

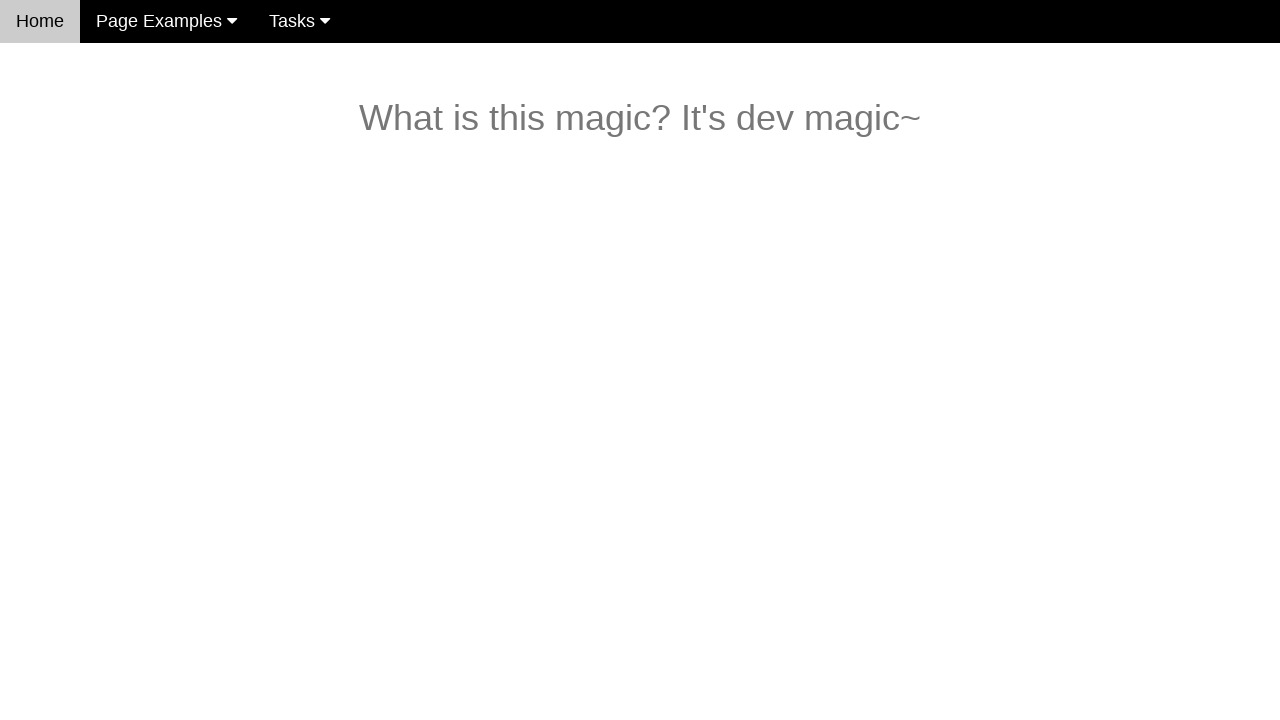